Tests confirmation popup handling by clicking a button that triggers an alert and accepting it

Starting URL: http://omayo.blogspot.com/

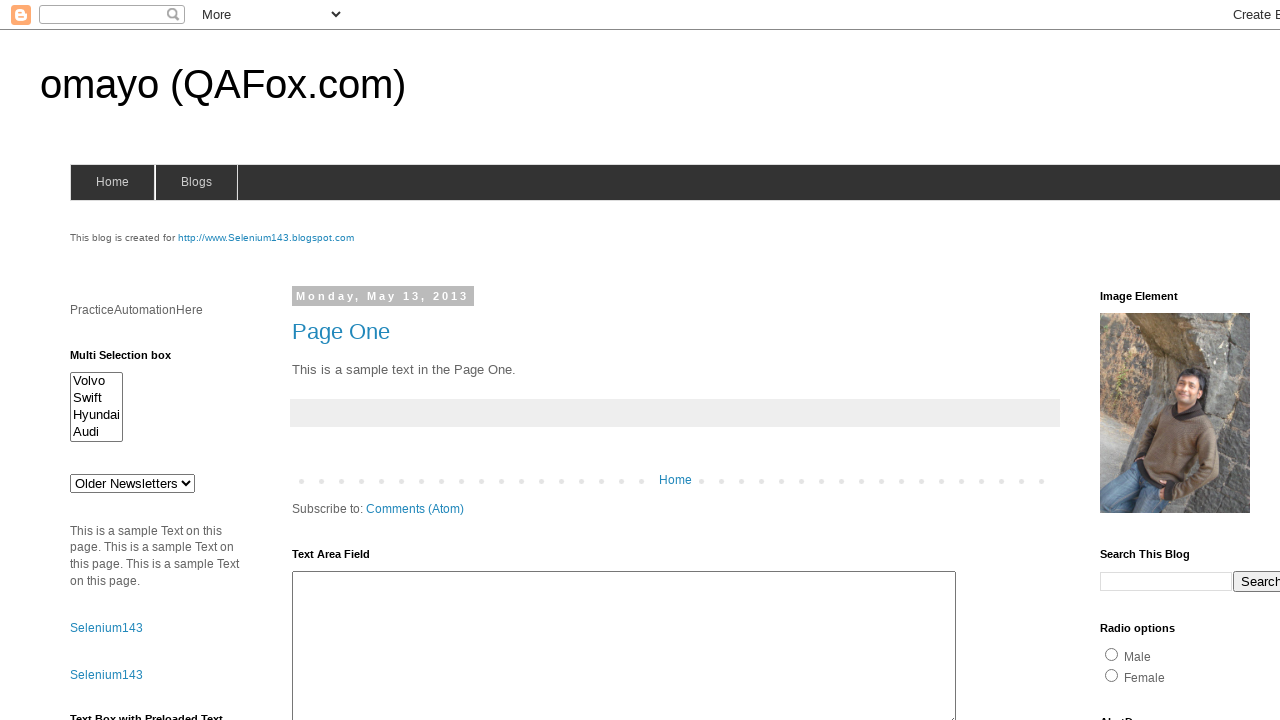

Clicked confirmation button to trigger alert popup at (1155, 361) on #confirm
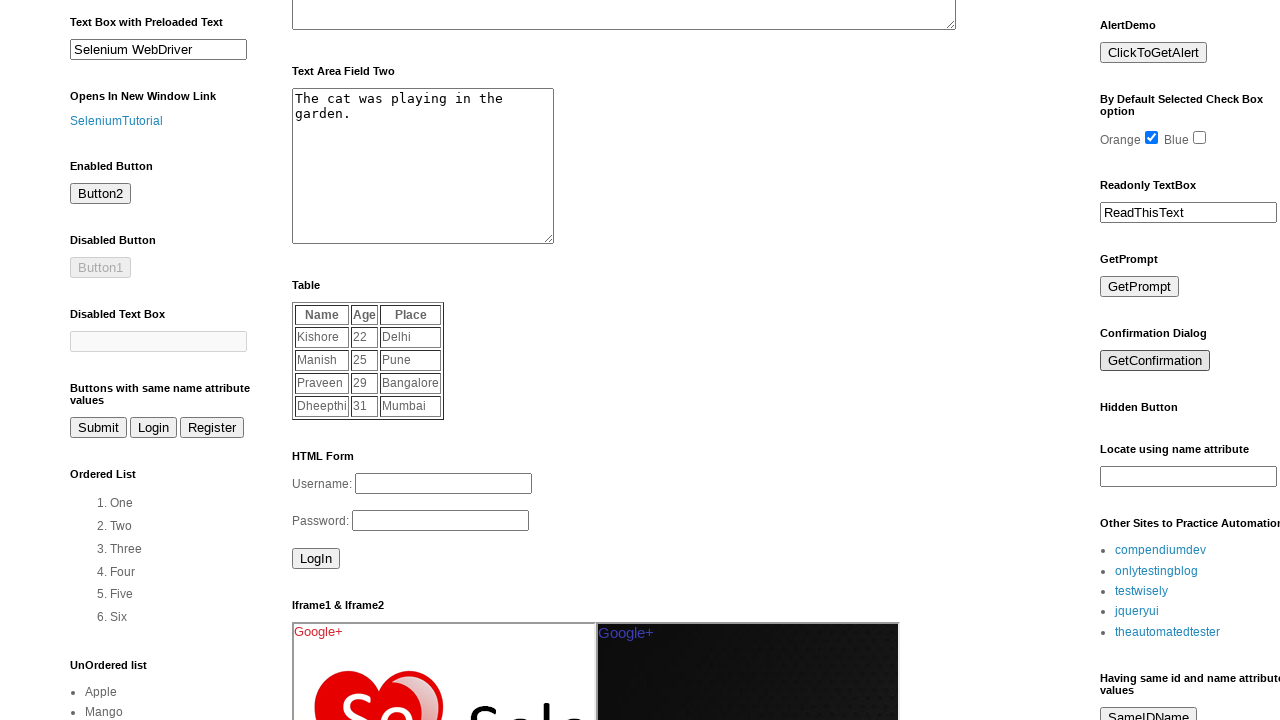

Set up dialog handler to accept confirmation popup
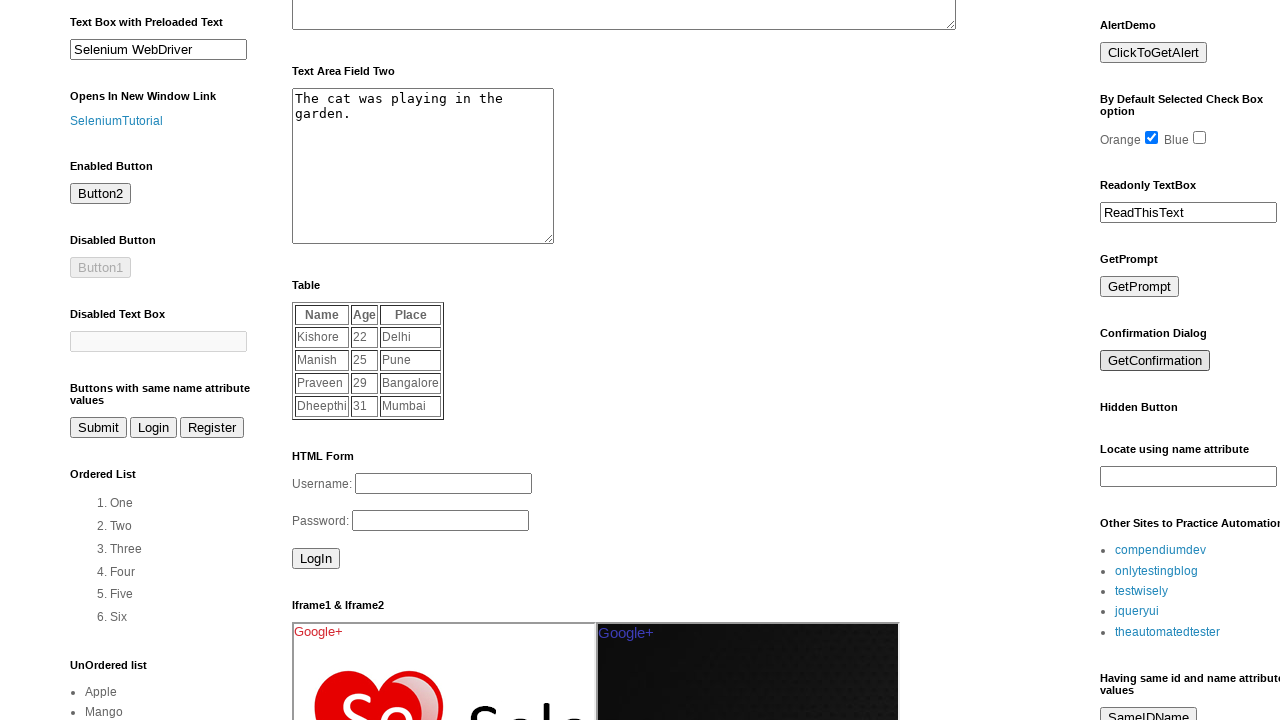

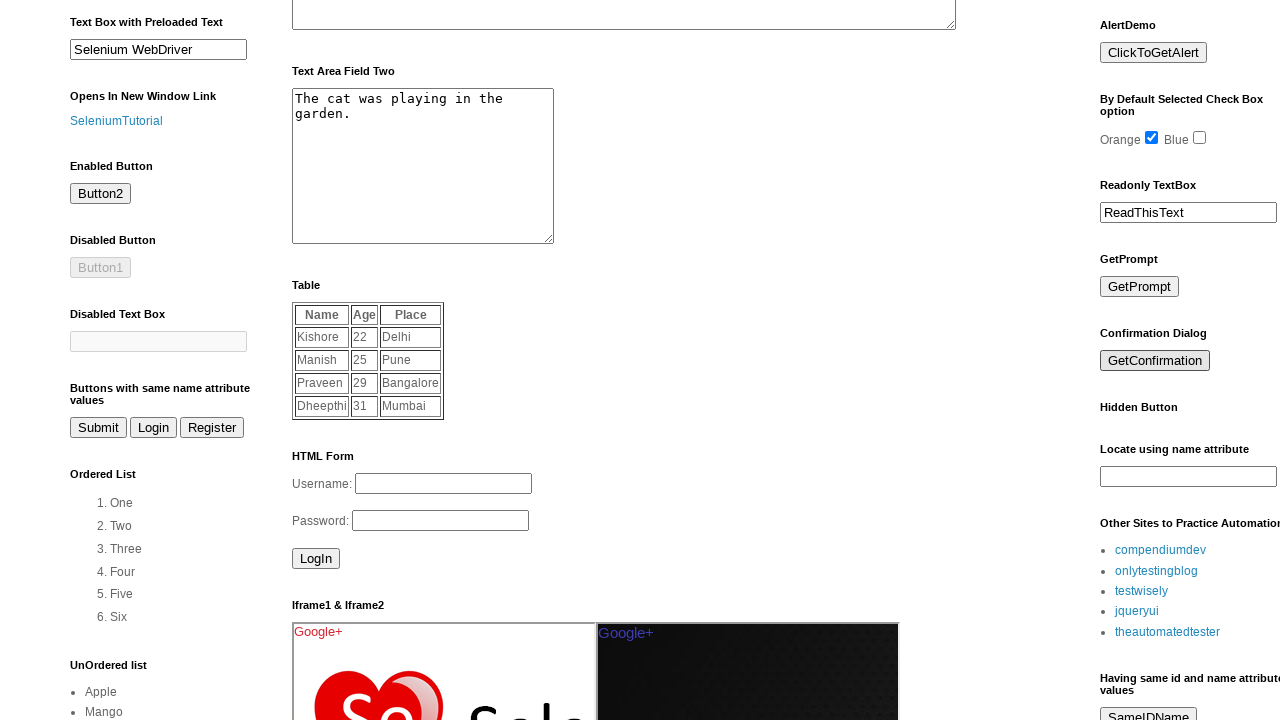